Tests clicking a blue button identified by CSS class selectors on the UI Testing Playground class attribute page

Starting URL: http://uitestingplayground.com/classattr

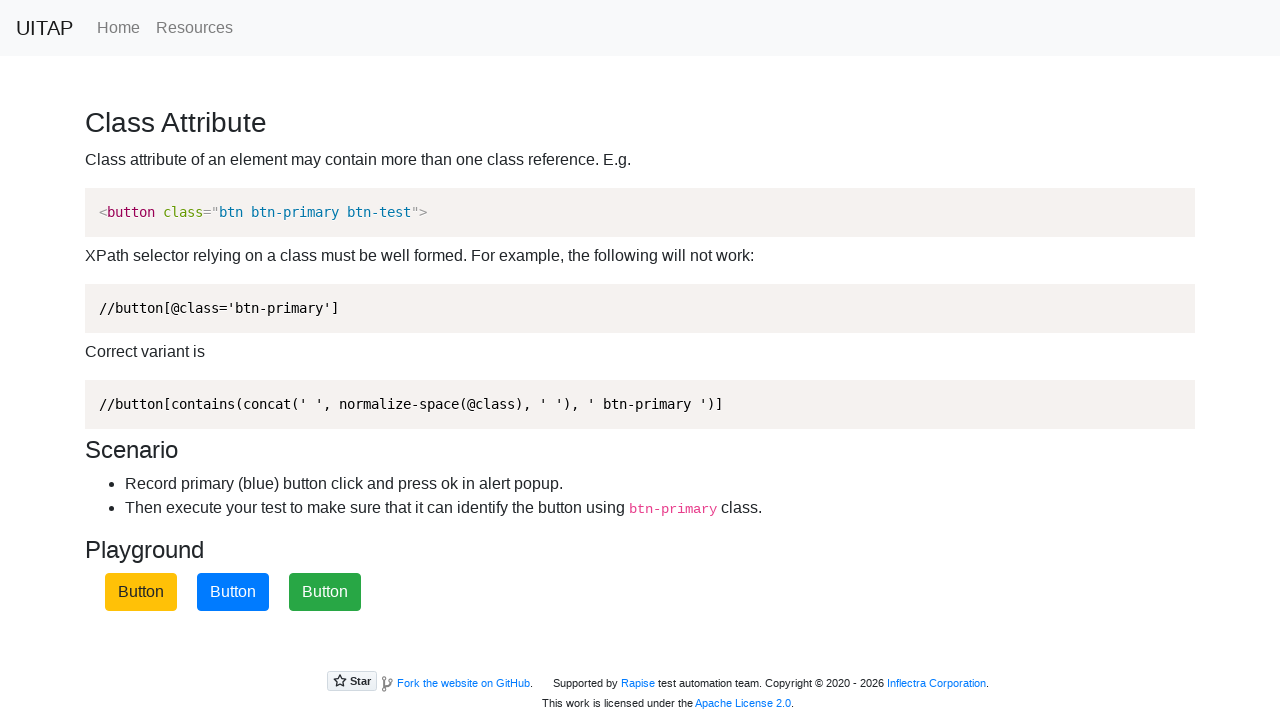

Clicked the blue button identified by CSS class selectors .btn-primary.btn-test at (233, 592) on button.btn-primary.btn-test
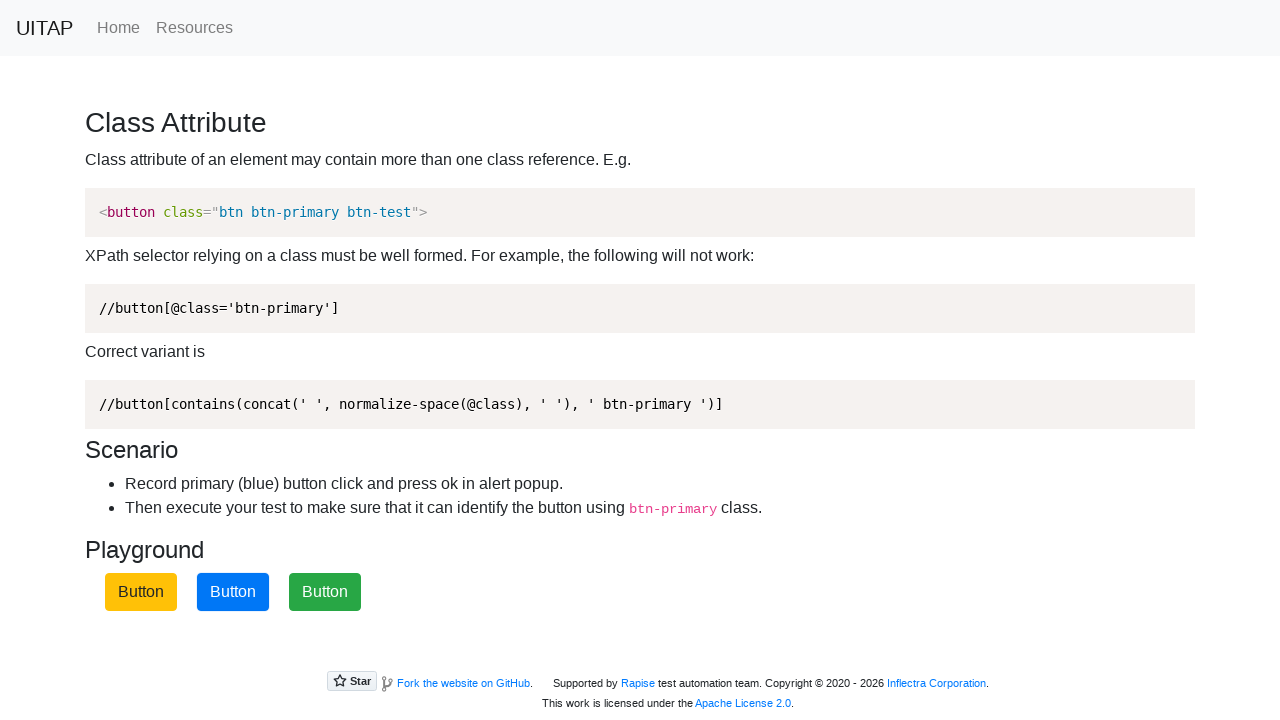

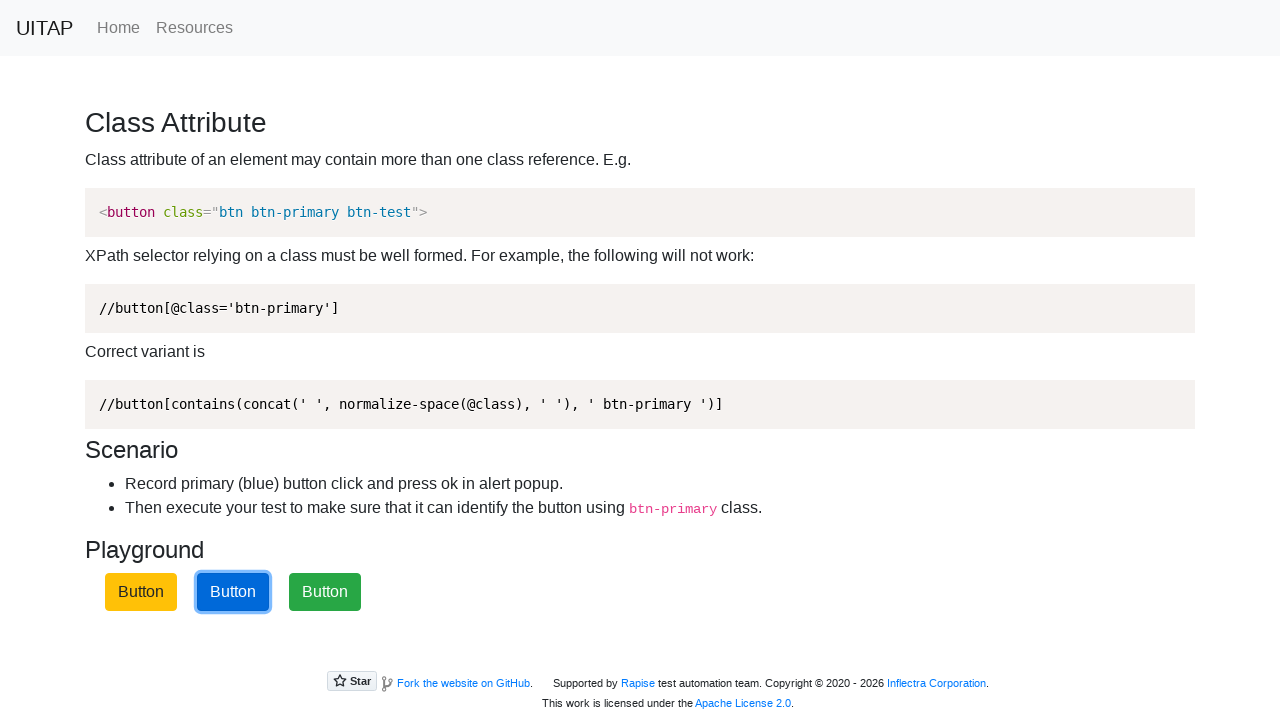